Tests that the "Clear completed" button is hidden when no items are completed.

Starting URL: https://demo.playwright.dev/todomvc

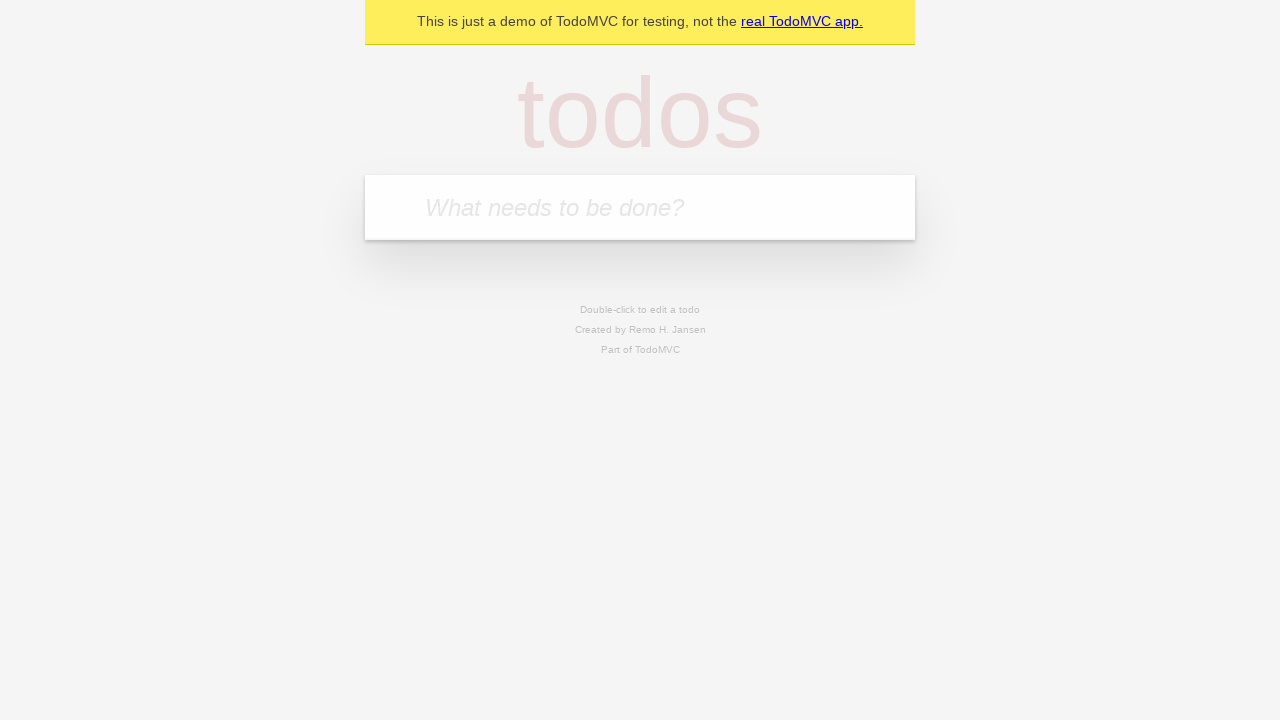

Filled todo input with 'buy some cheese' on internal:attr=[placeholder="What needs to be done?"i]
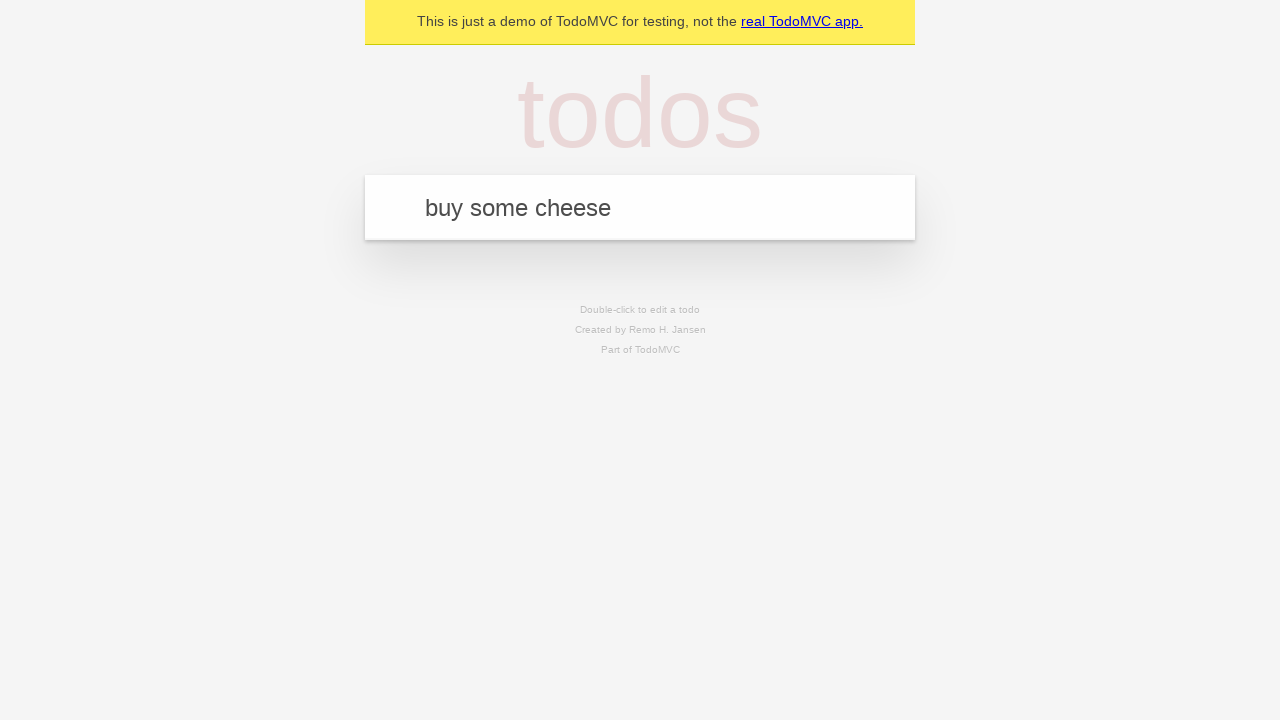

Pressed Enter to add first todo on internal:attr=[placeholder="What needs to be done?"i]
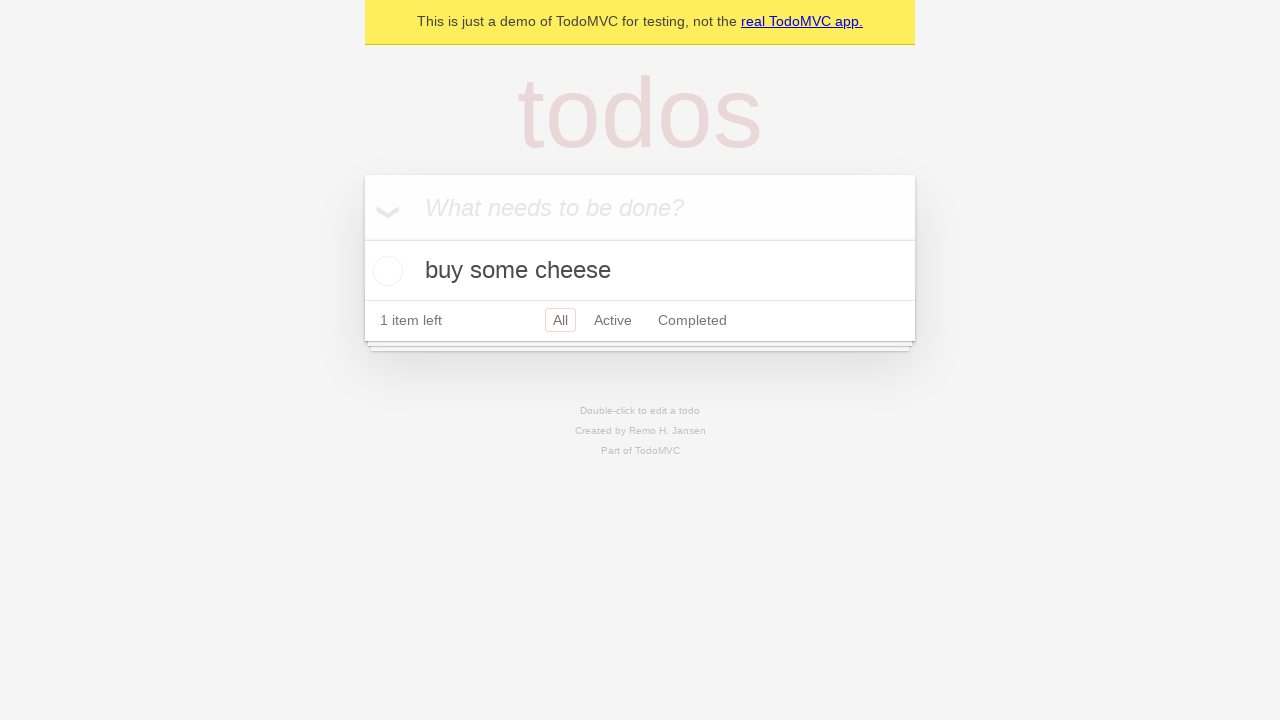

Filled todo input with 'feed the cat' on internal:attr=[placeholder="What needs to be done?"i]
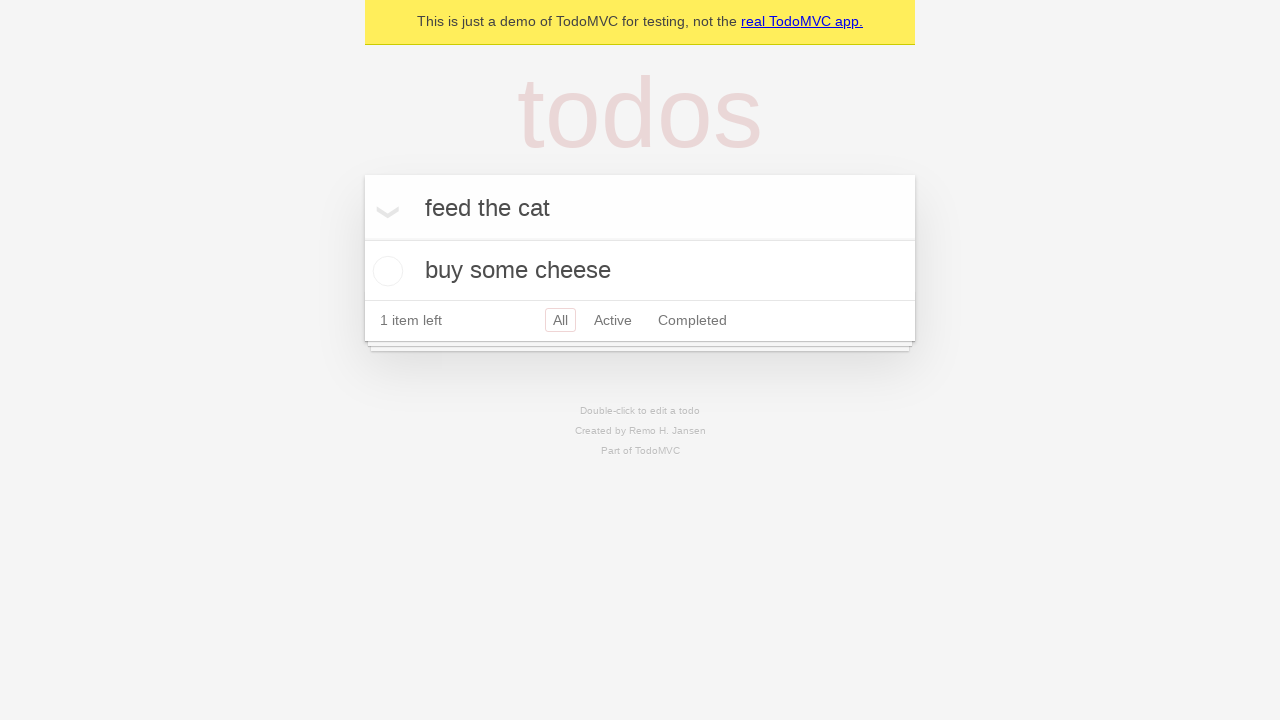

Pressed Enter to add second todo on internal:attr=[placeholder="What needs to be done?"i]
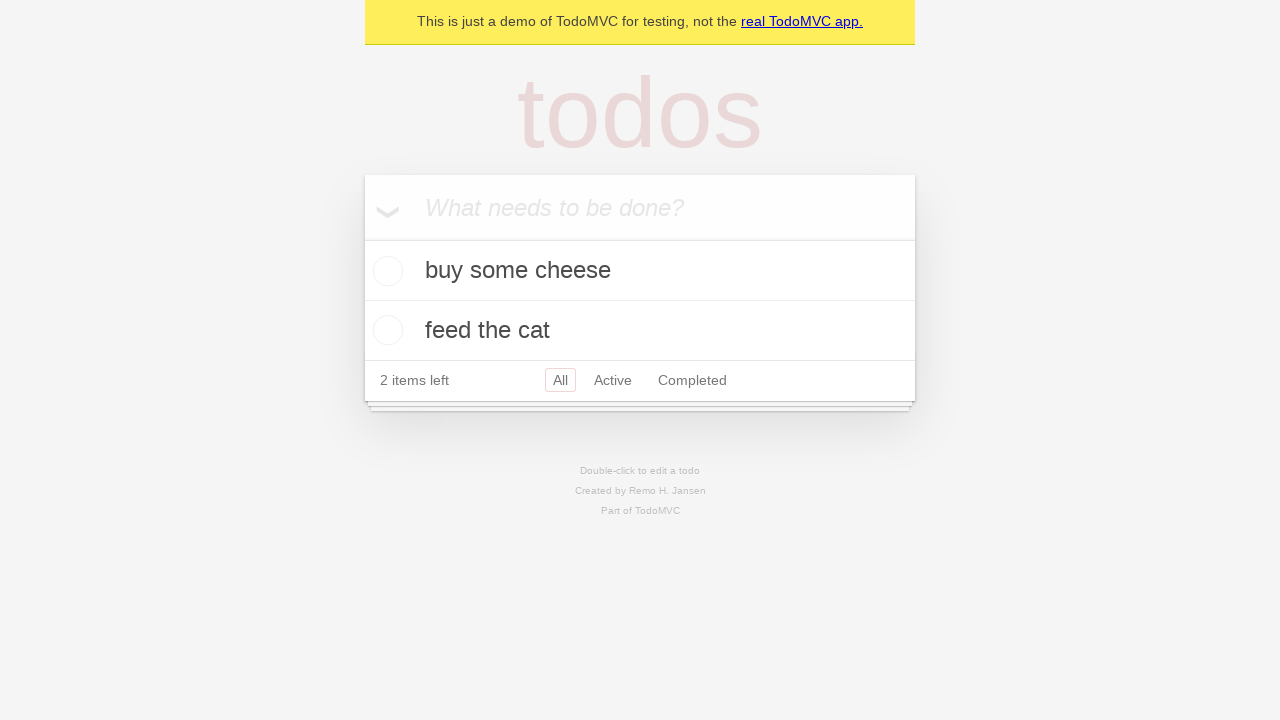

Filled todo input with 'book a doctors appointment' on internal:attr=[placeholder="What needs to be done?"i]
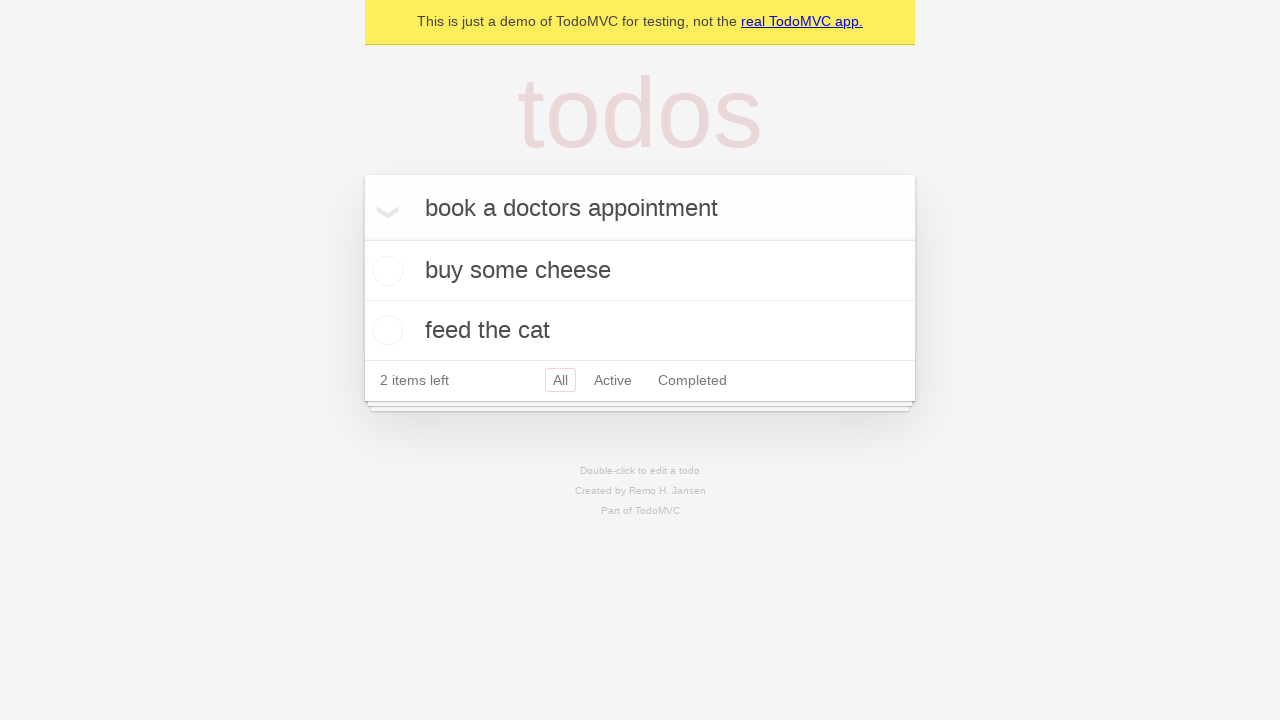

Pressed Enter to add third todo on internal:attr=[placeholder="What needs to be done?"i]
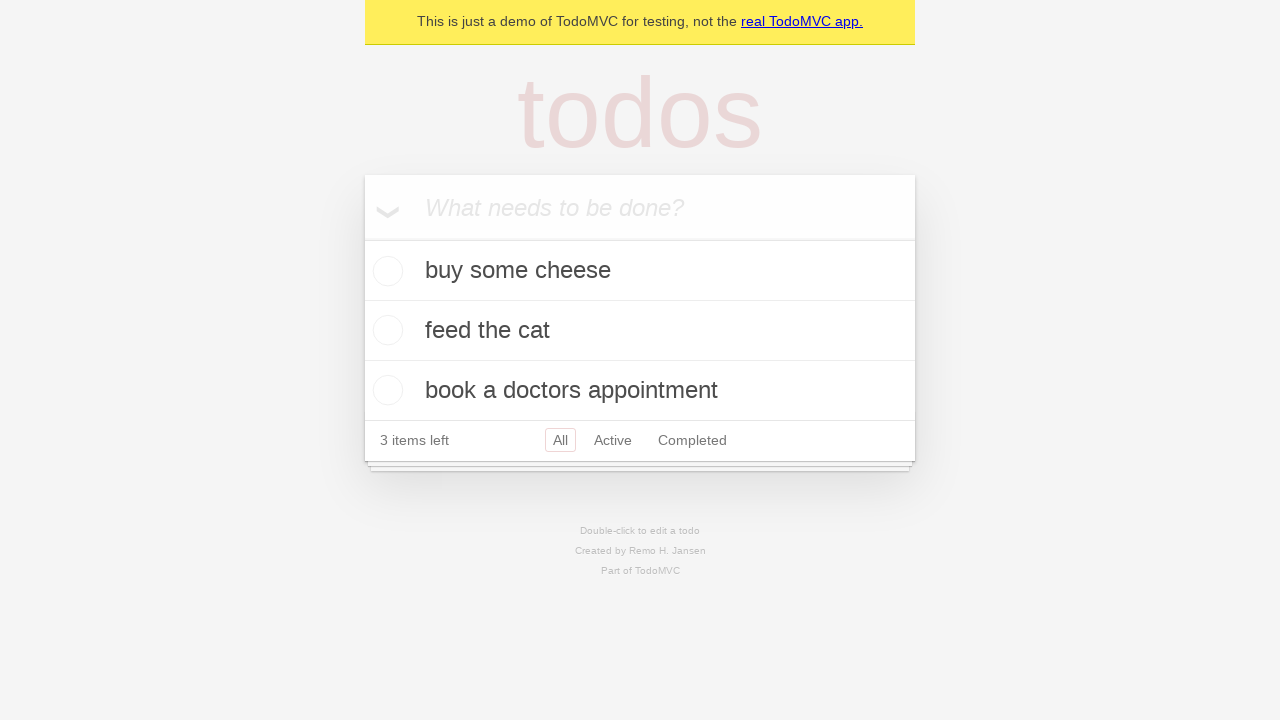

Checked the first todo item at (385, 271) on .todo-list li .toggle >> nth=0
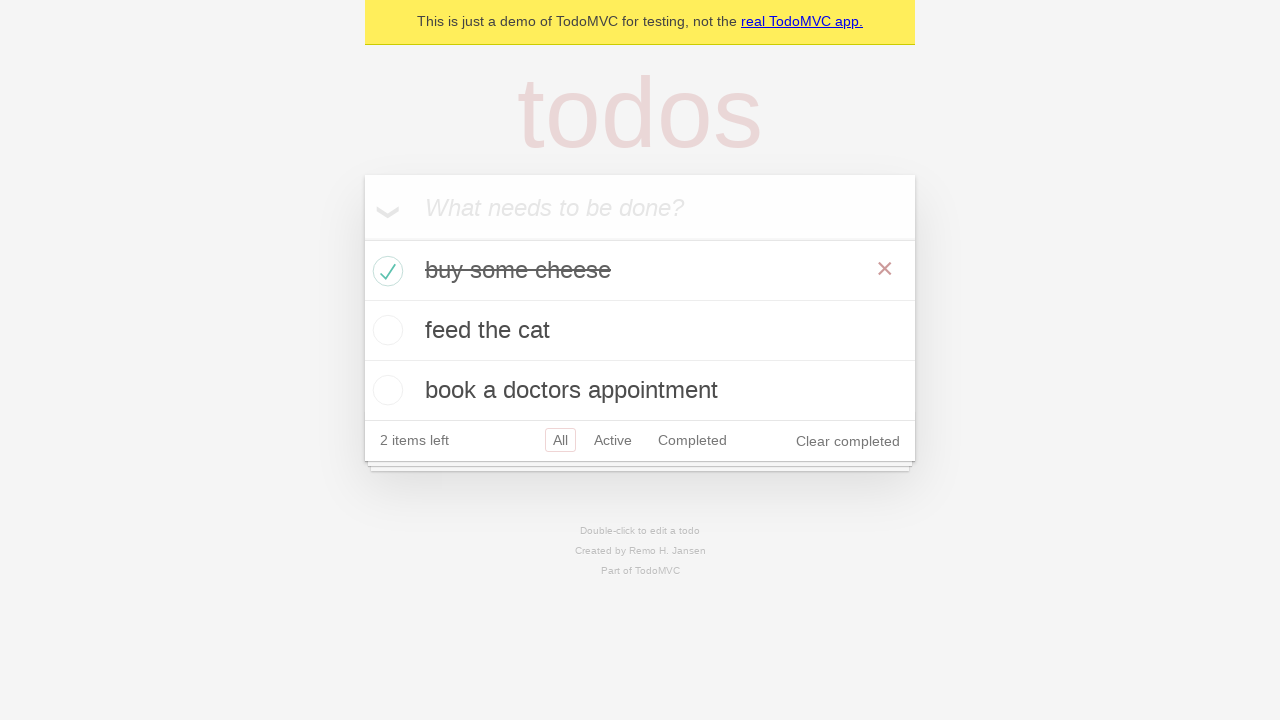

Clicked 'Clear completed' button at (848, 441) on internal:role=button[name="Clear completed"i]
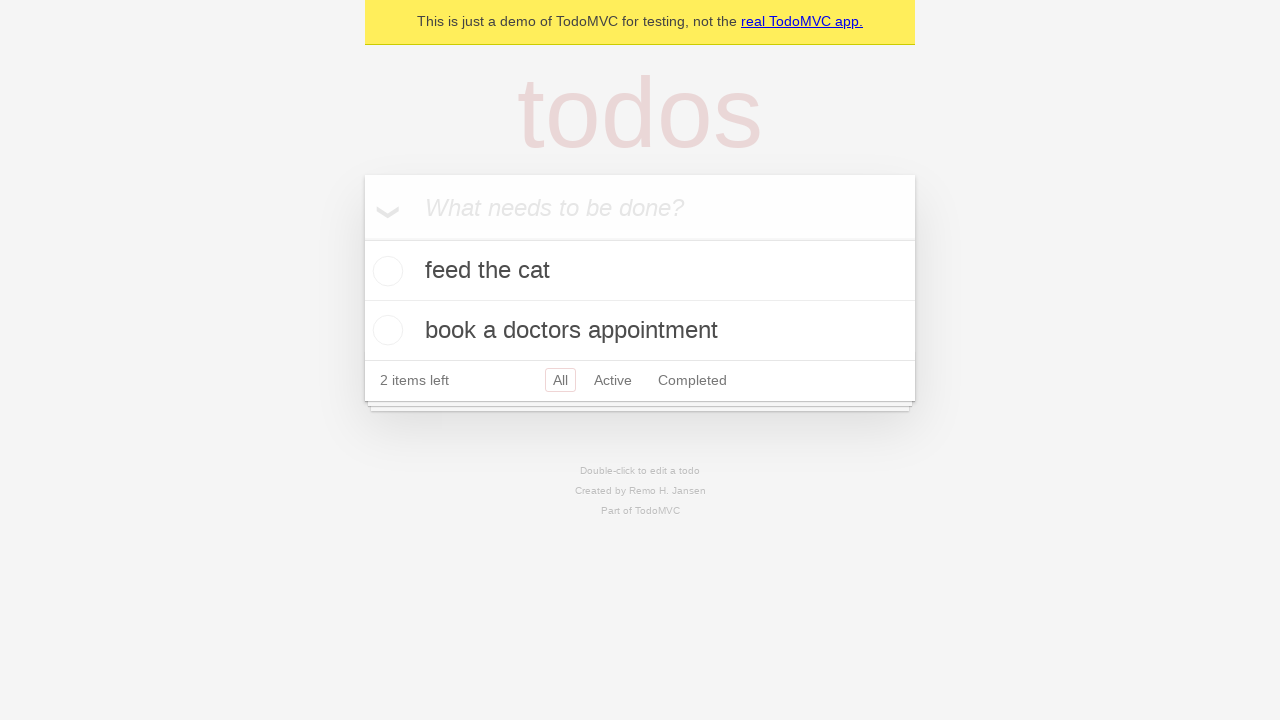

Waited for 'Clear completed' button to be hidden
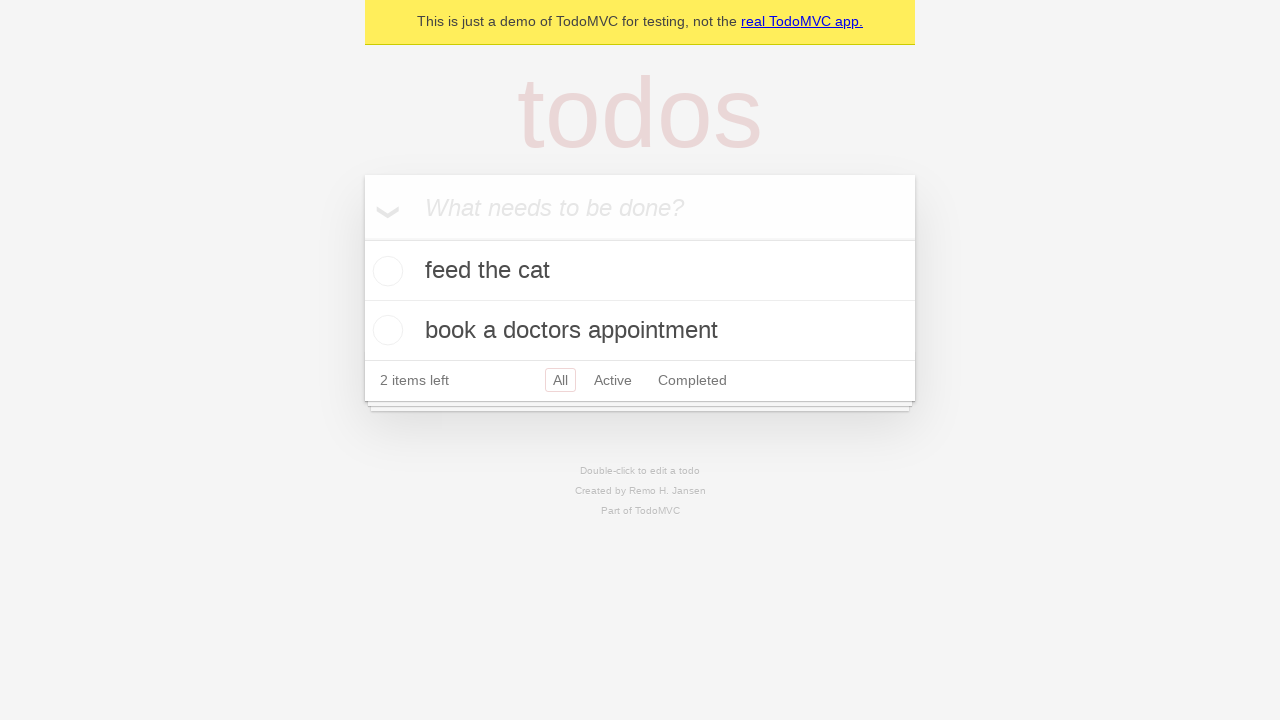

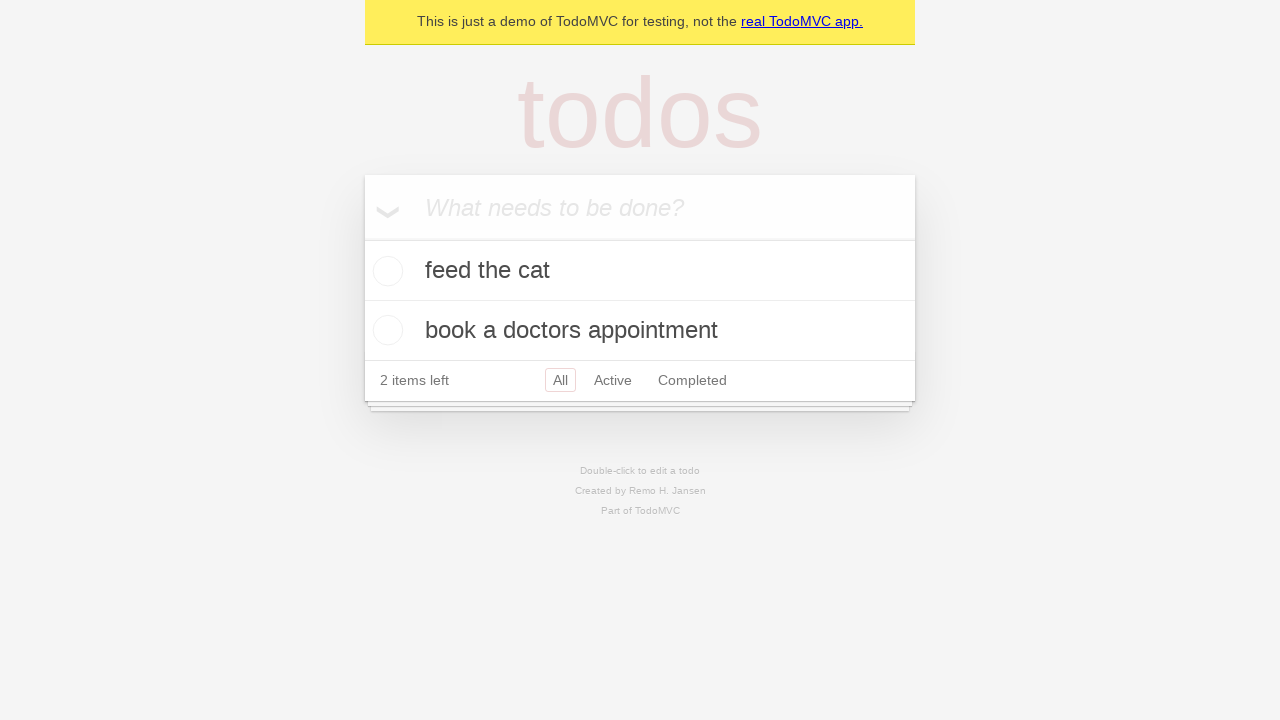